Tests prompt dialog interaction by clicking a button, entering text in the prompt, and verifying the entered text is displayed

Starting URL: https://testpages.herokuapp.com/styled/alerts/alert-test.html

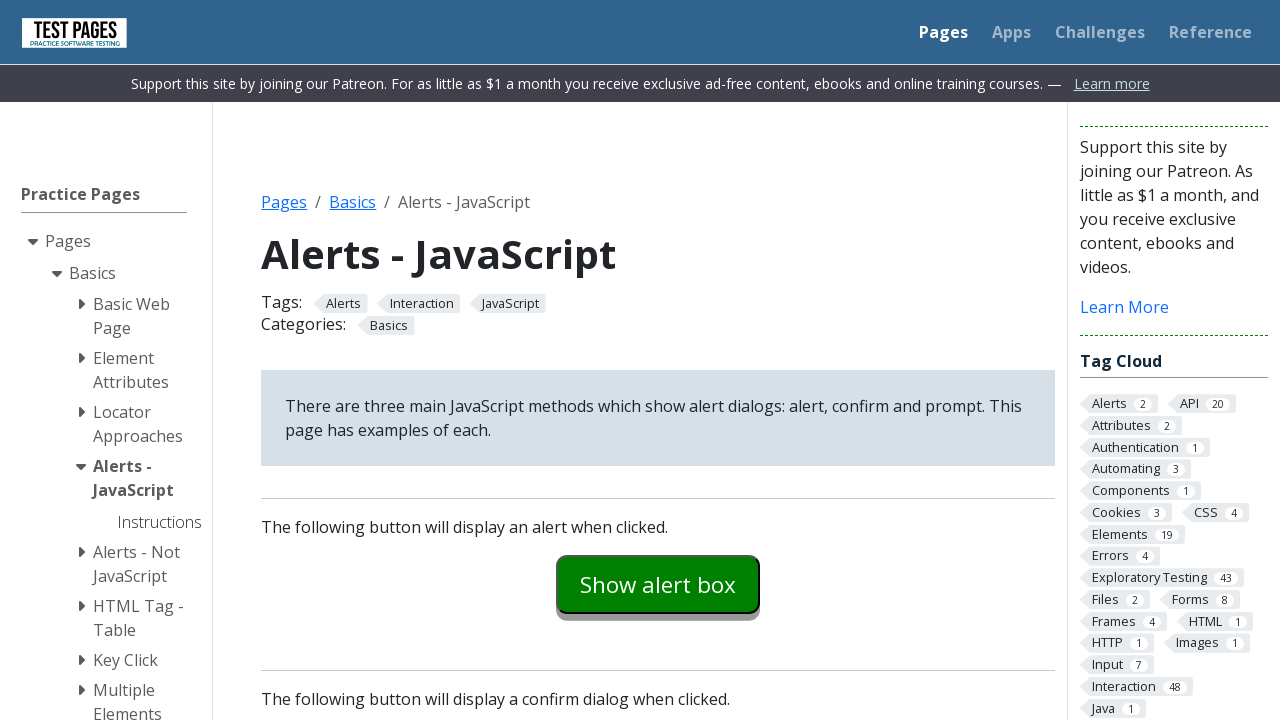

Set up dialog handler for prompt interaction
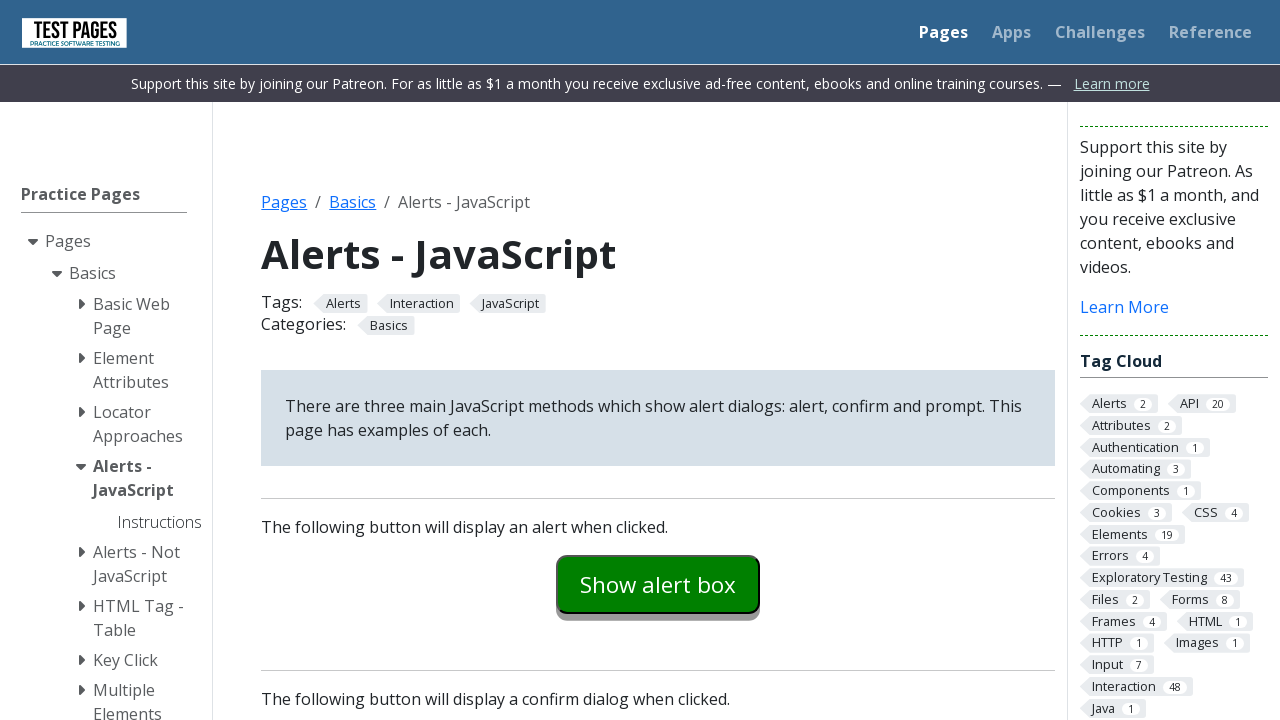

Clicked prompt button to trigger dialog at (658, 360) on #promptexample
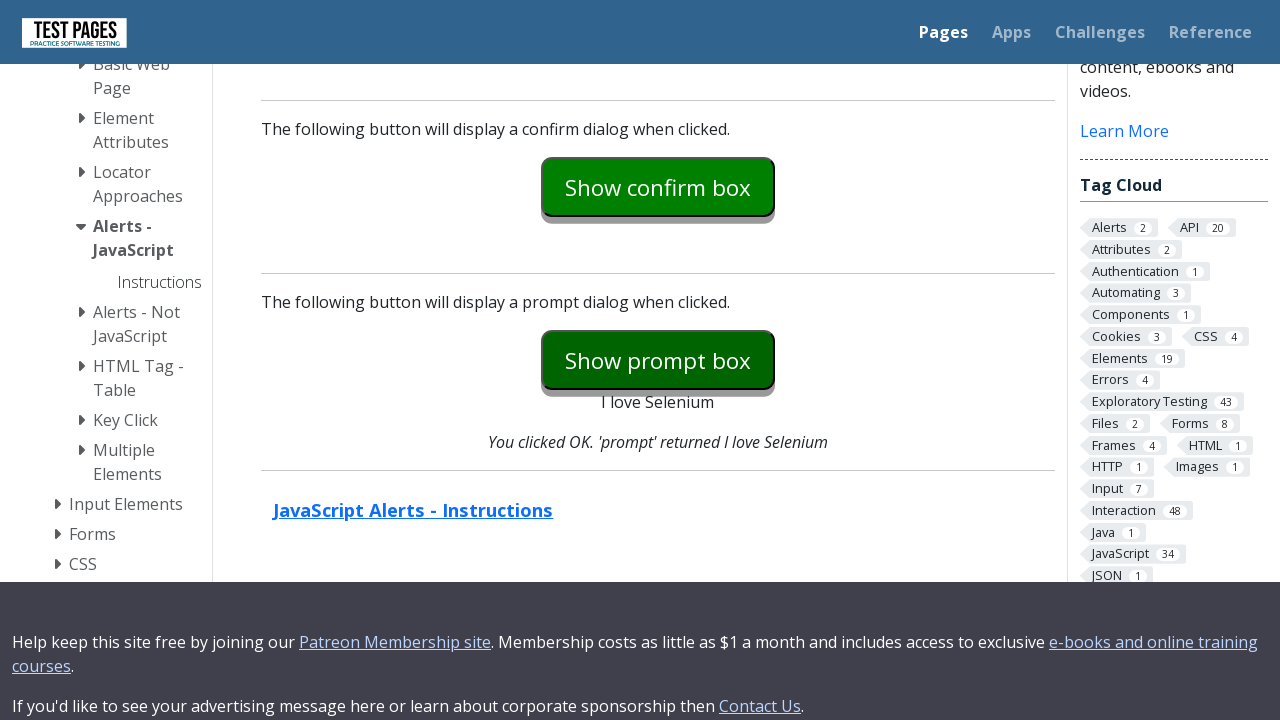

Retrieved prompt return text: 'I love Selenium'
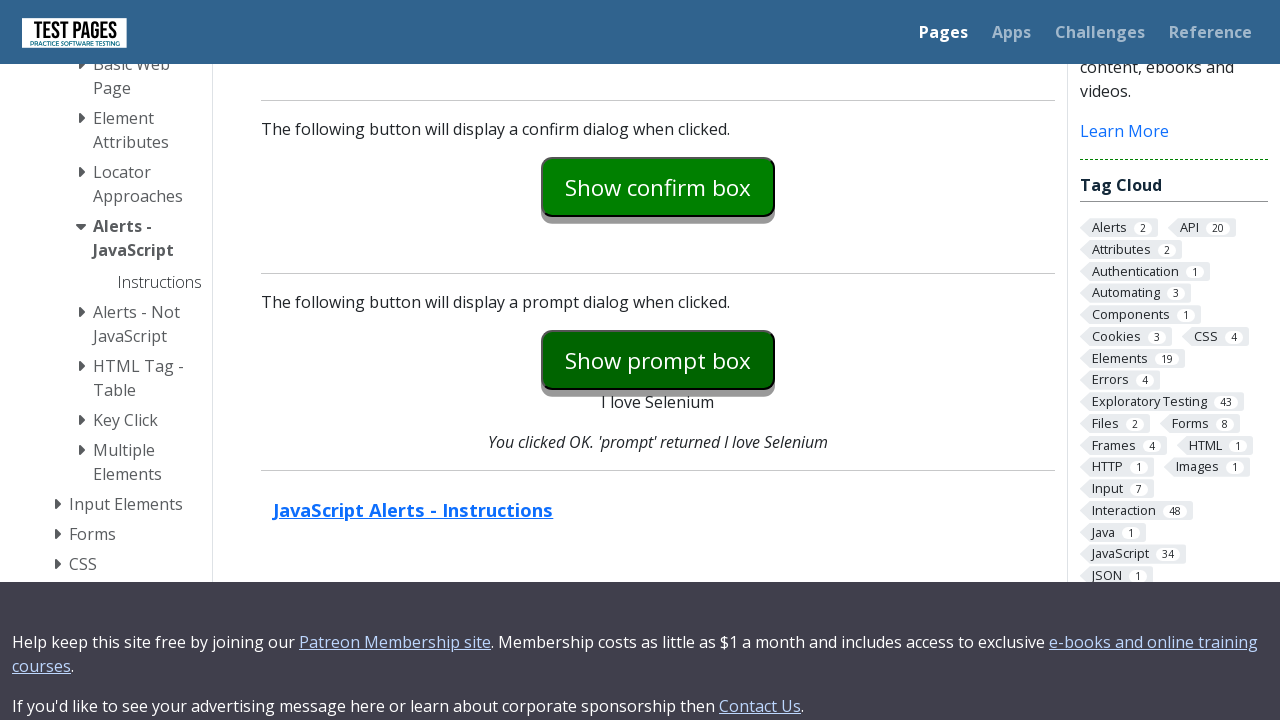

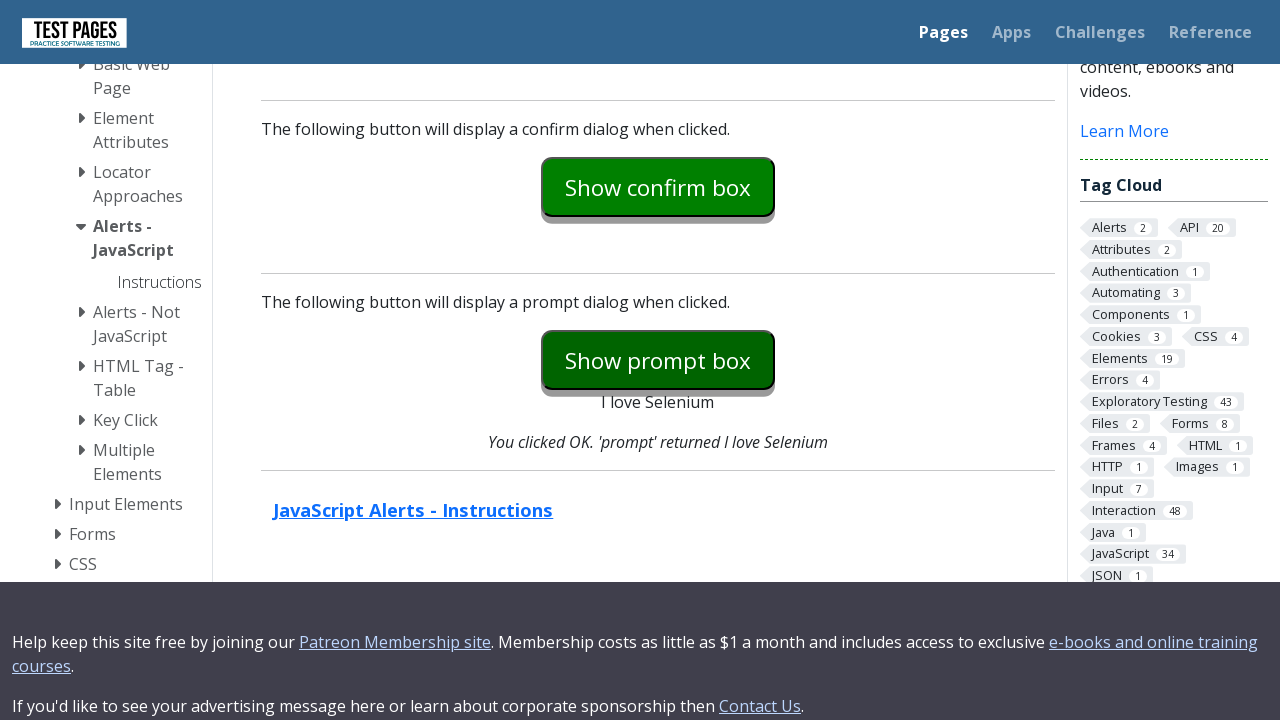